Tests window handling by opening a new window through a link click and switching between parent and child windows

Starting URL: https://the-internet.herokuapp.com/windows

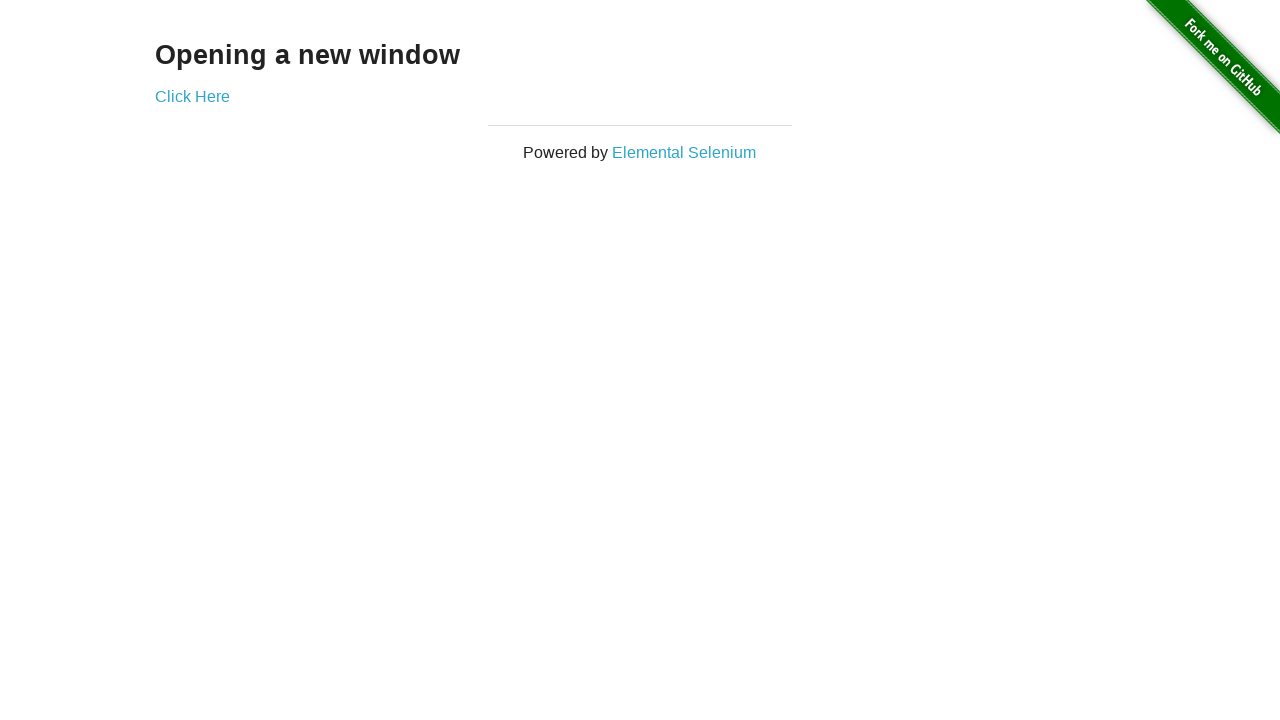

Clicked 'Click Here' link to open new window at (192, 96) on a:has-text('Click Here')
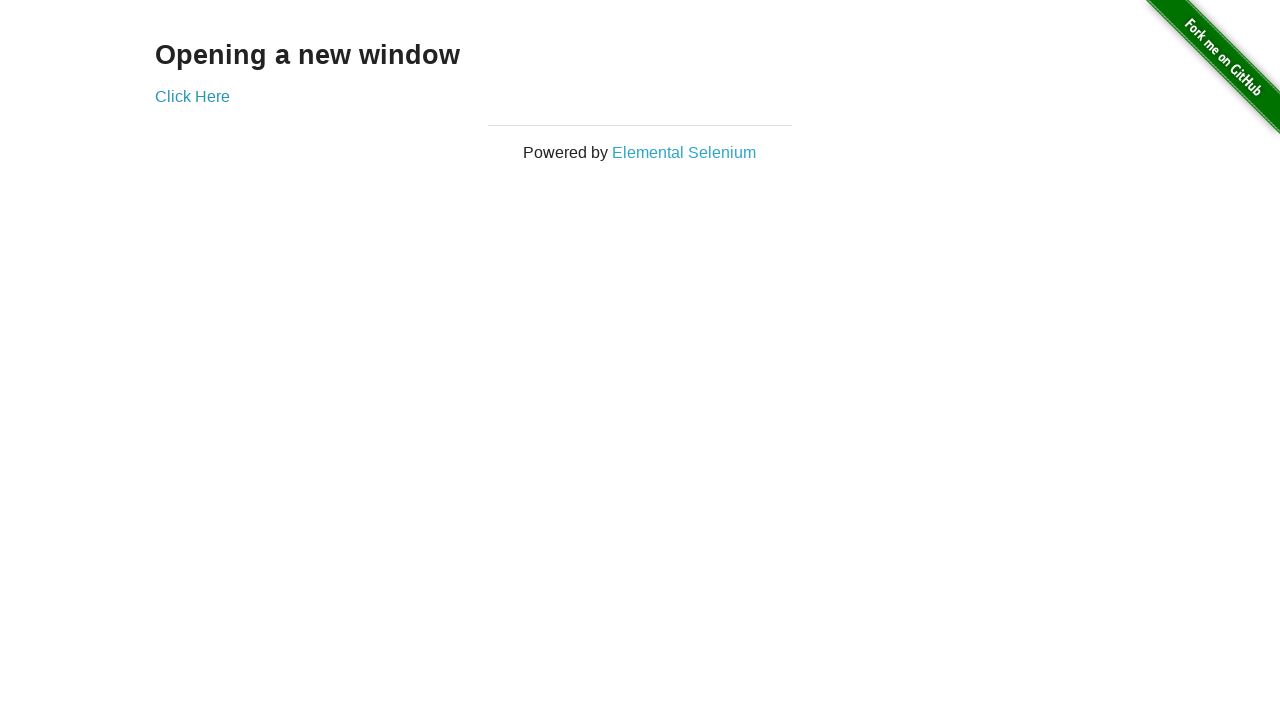

New window loaded and ready
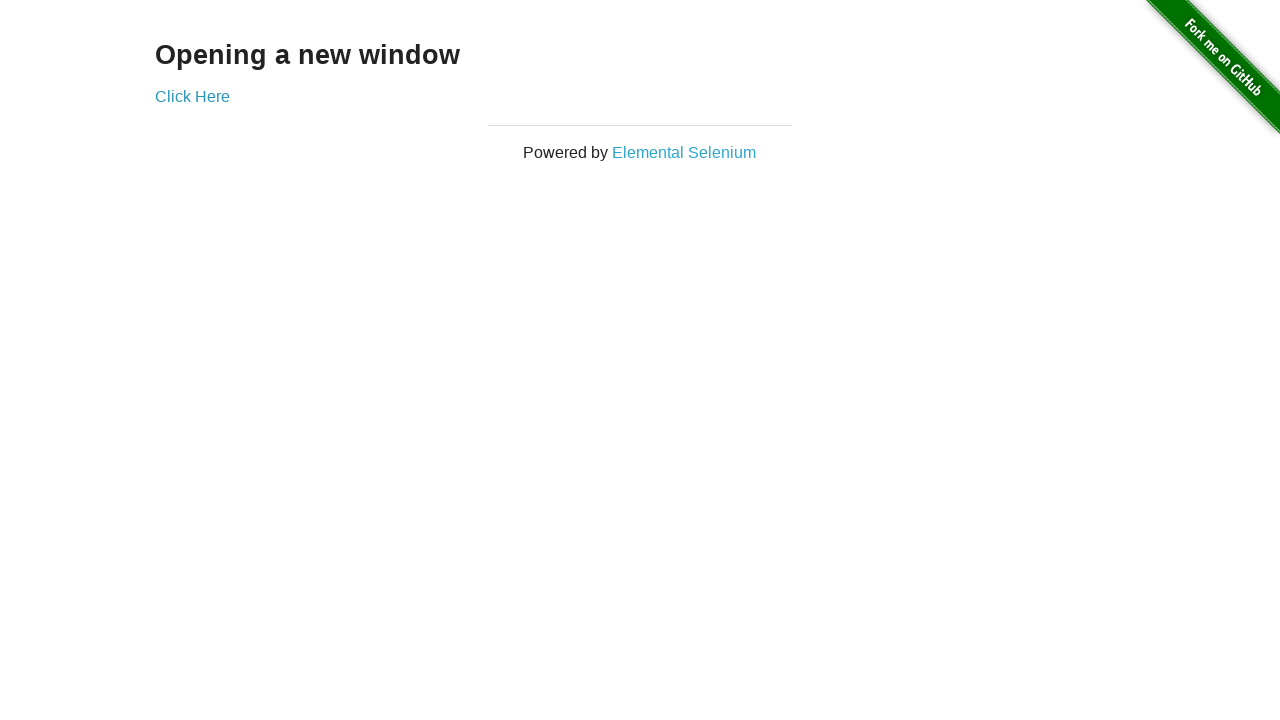

Verified 'New Window' text is present in new window
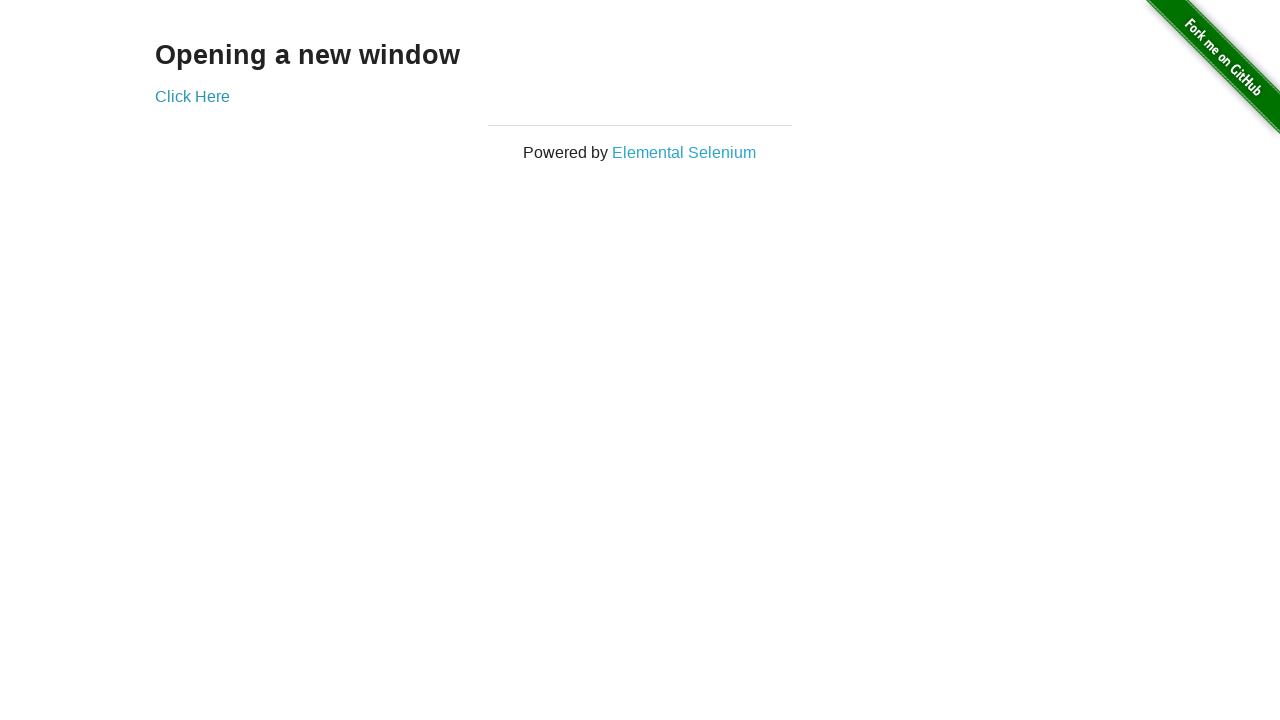

Verified 'Opening a new window' text is present in parent window
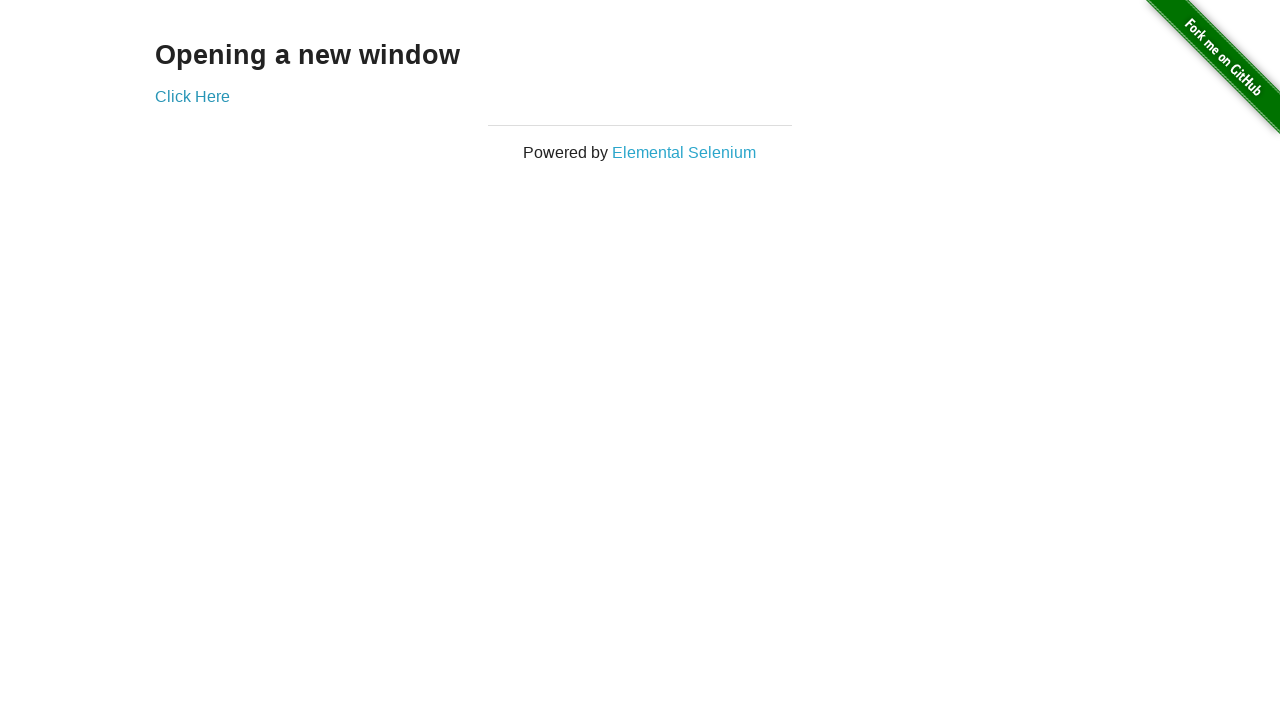

Closed the new window
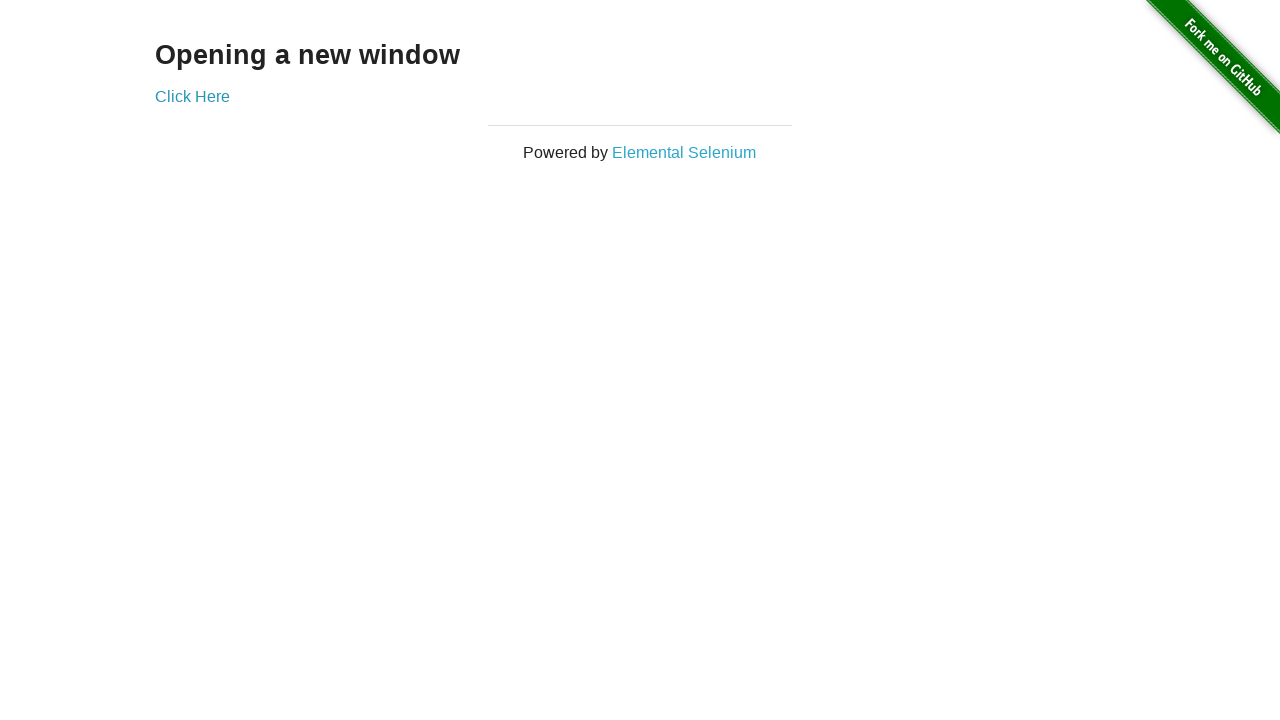

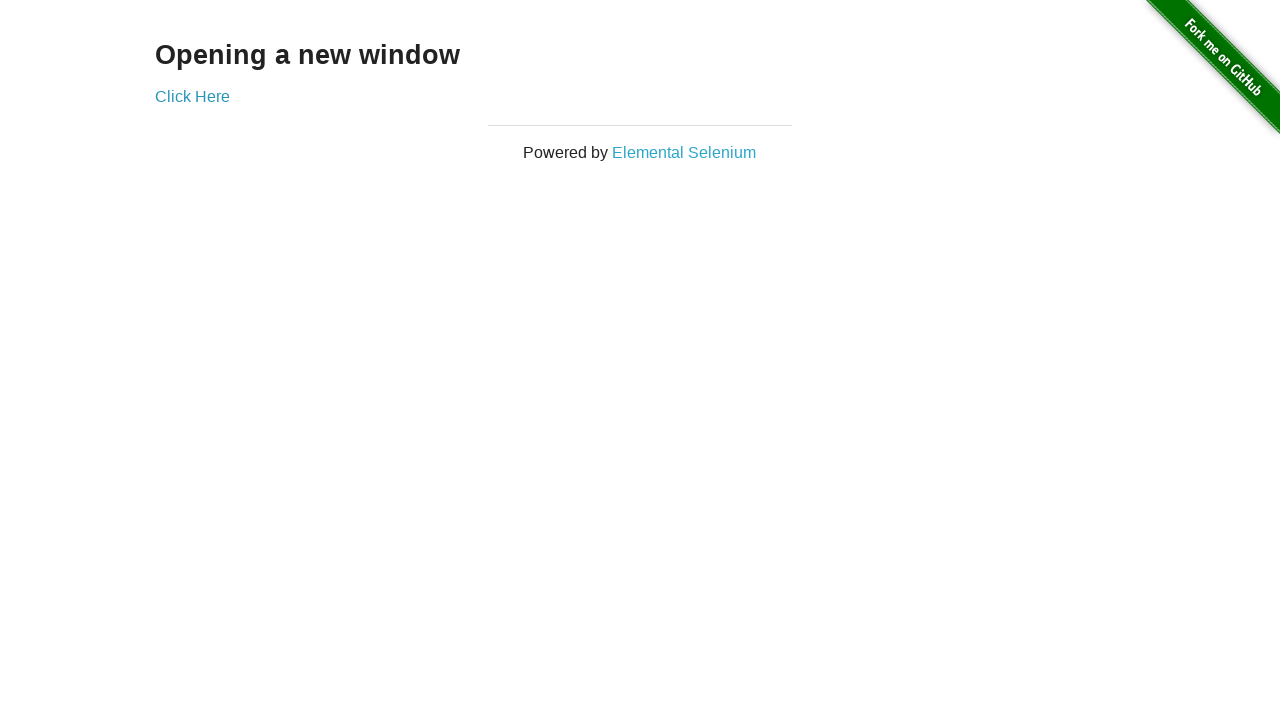